Fills out all fields in a text box form (name, email, current address, permanent address) and verifies the output displays the entered information correctly.

Starting URL: https://demoqa.com/text-box

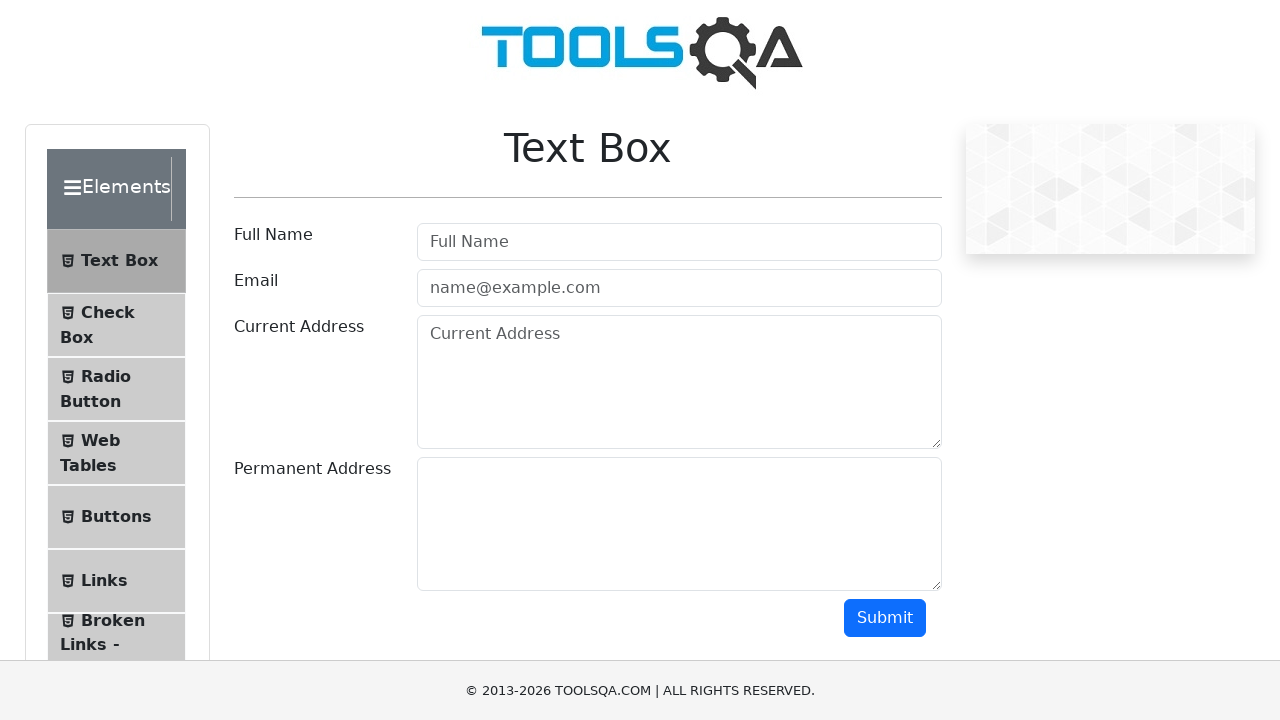

Filled username field with 'Robert' on input[id="userName"]
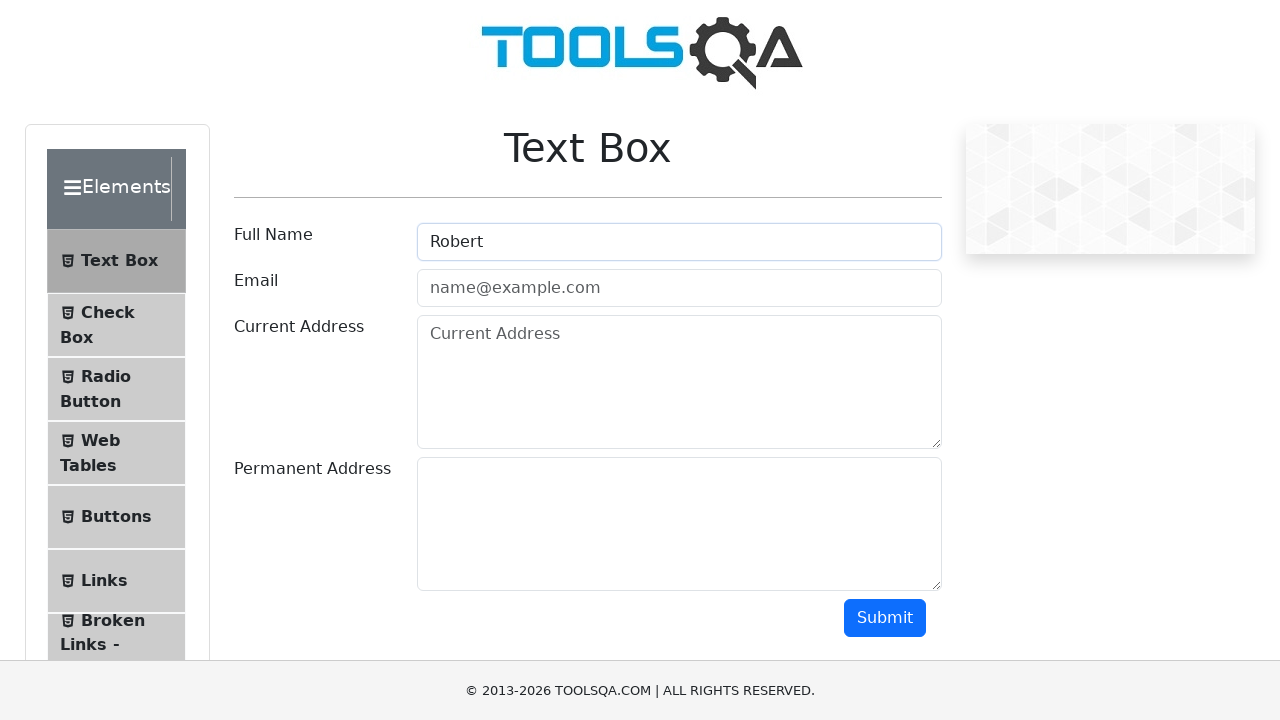

Filled email field with 'rob@gmail.com' on input[id="userEmail"]
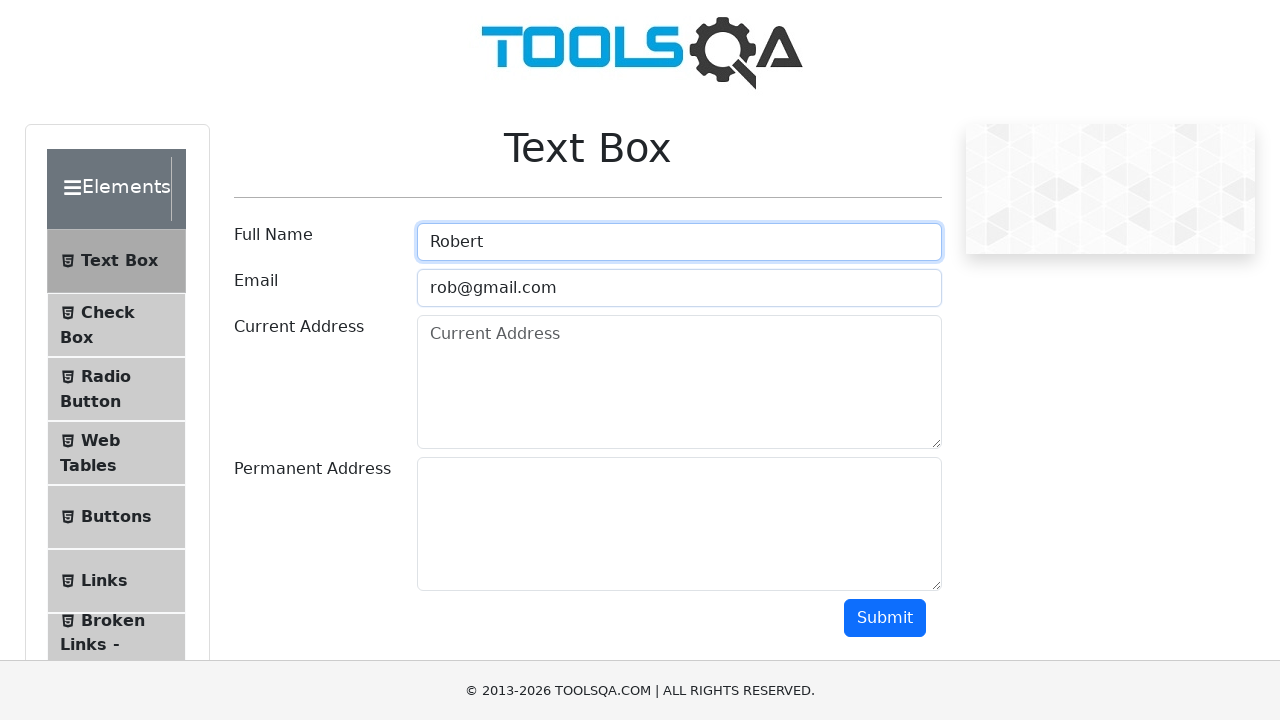

Filled current address field with 'str1' on textarea[id="currentAddress"]
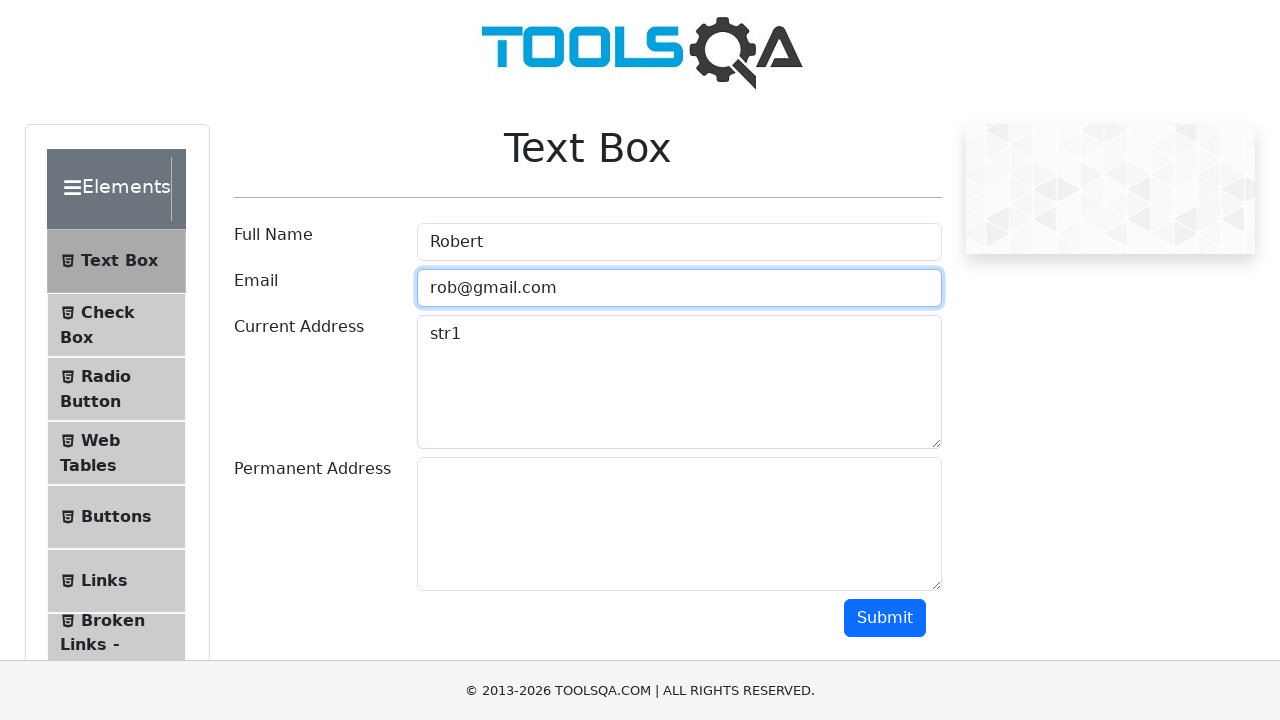

Filled permanent address field with 'str2' on textarea[id="permanentAddress"]
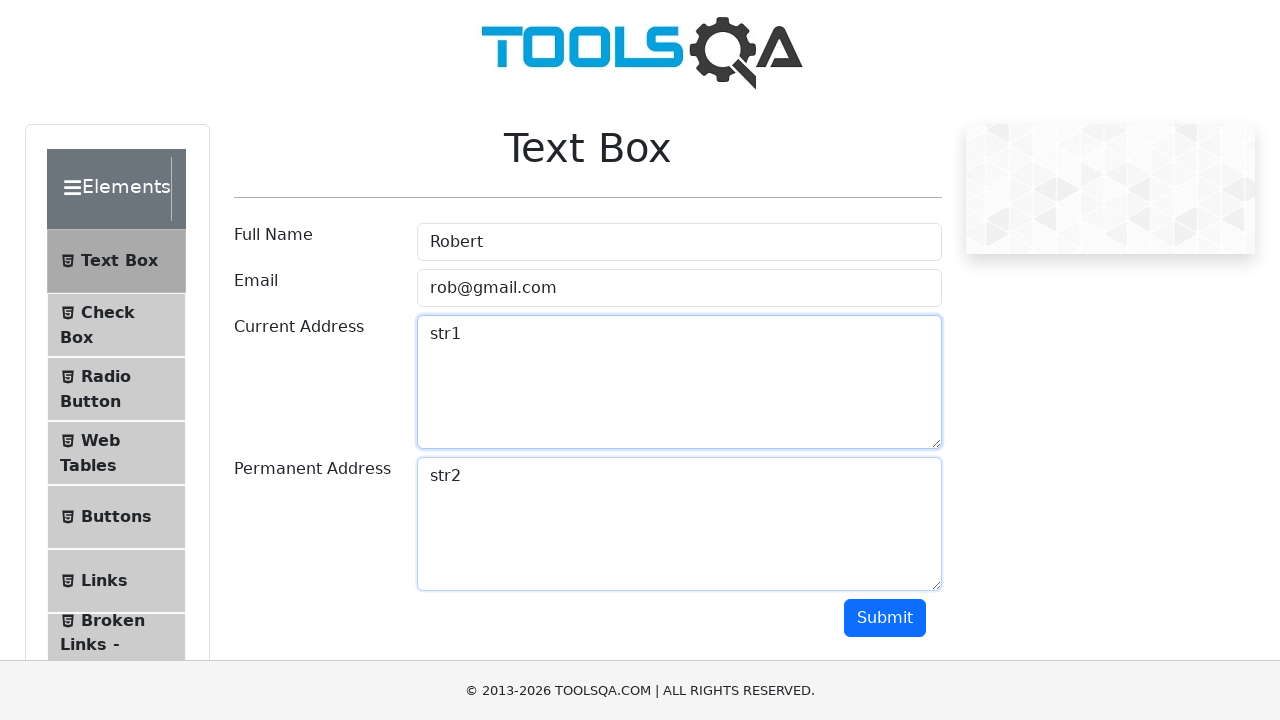

Clicked submit button to submit form at (885, 618) on button[id="submit"]
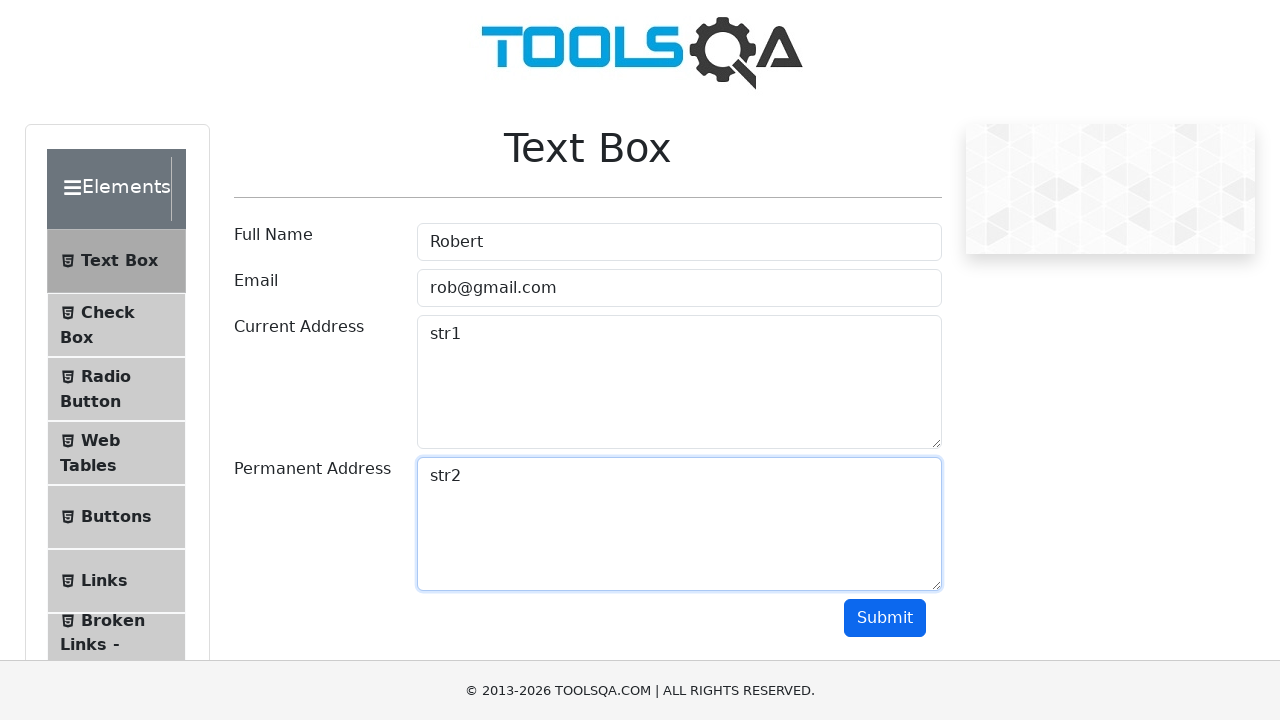

Form output section is now visible with submitted information
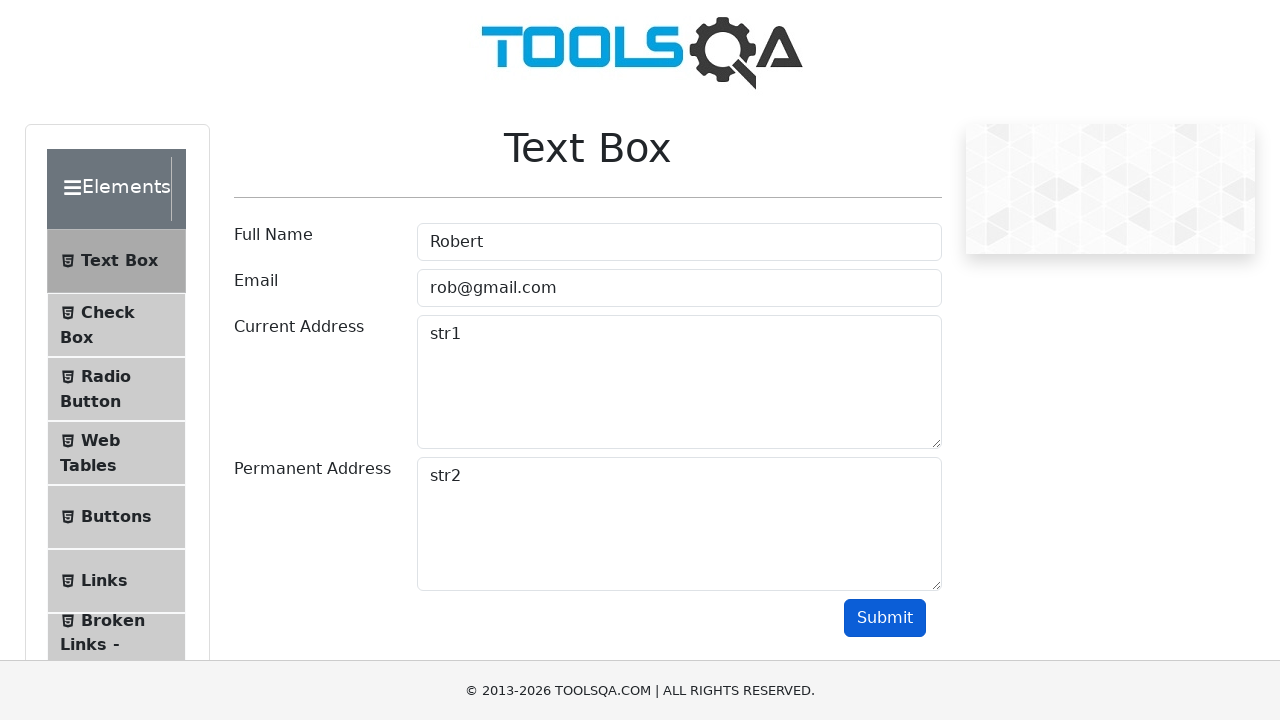

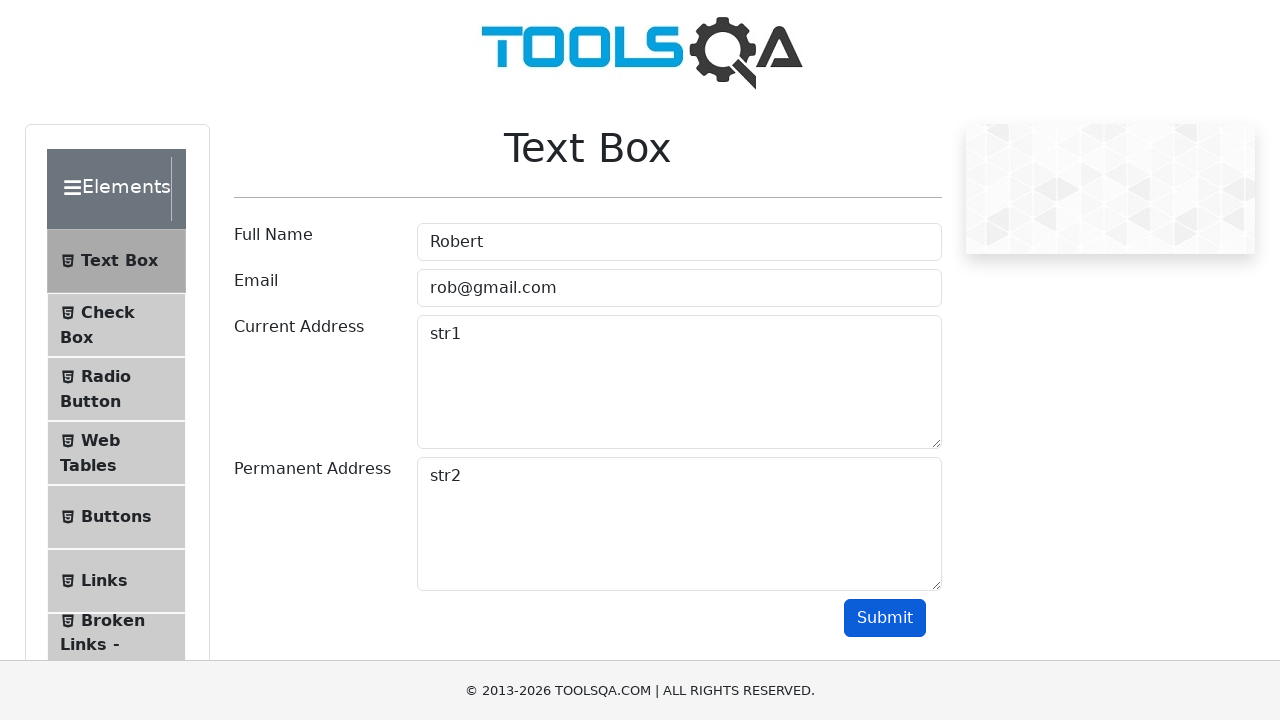